Tests enabling a disabled button by selecting a value from a dropdown menu

Starting URL: https://www.qa-practice.com/elements/button/disabled

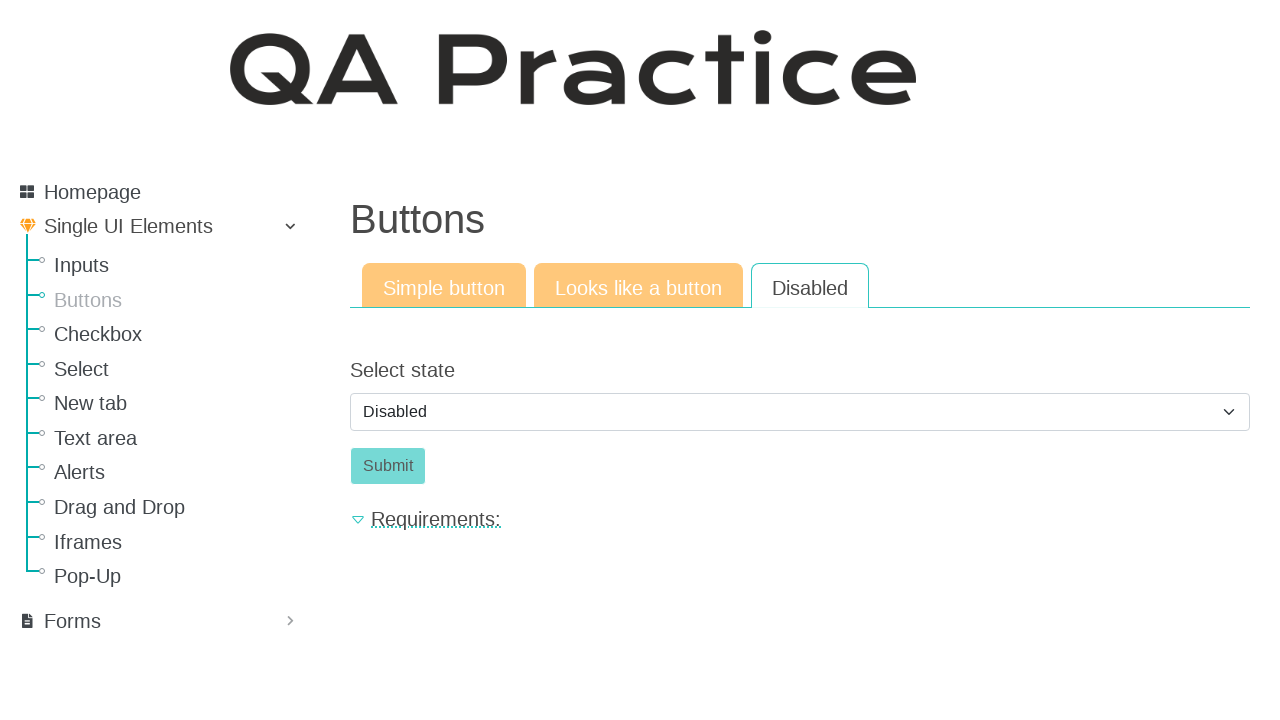

Selected 'enabled' option from dropdown to enable the button on #id_select_state
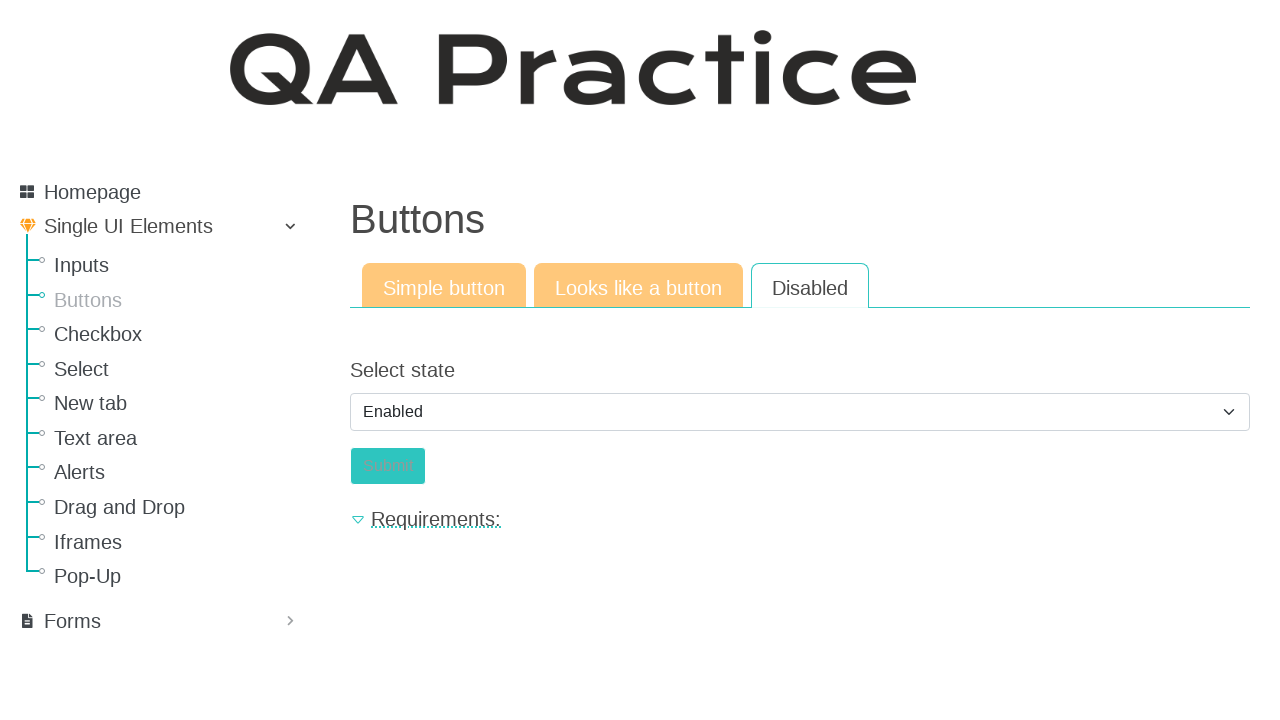

Verified that the submit button is now enabled
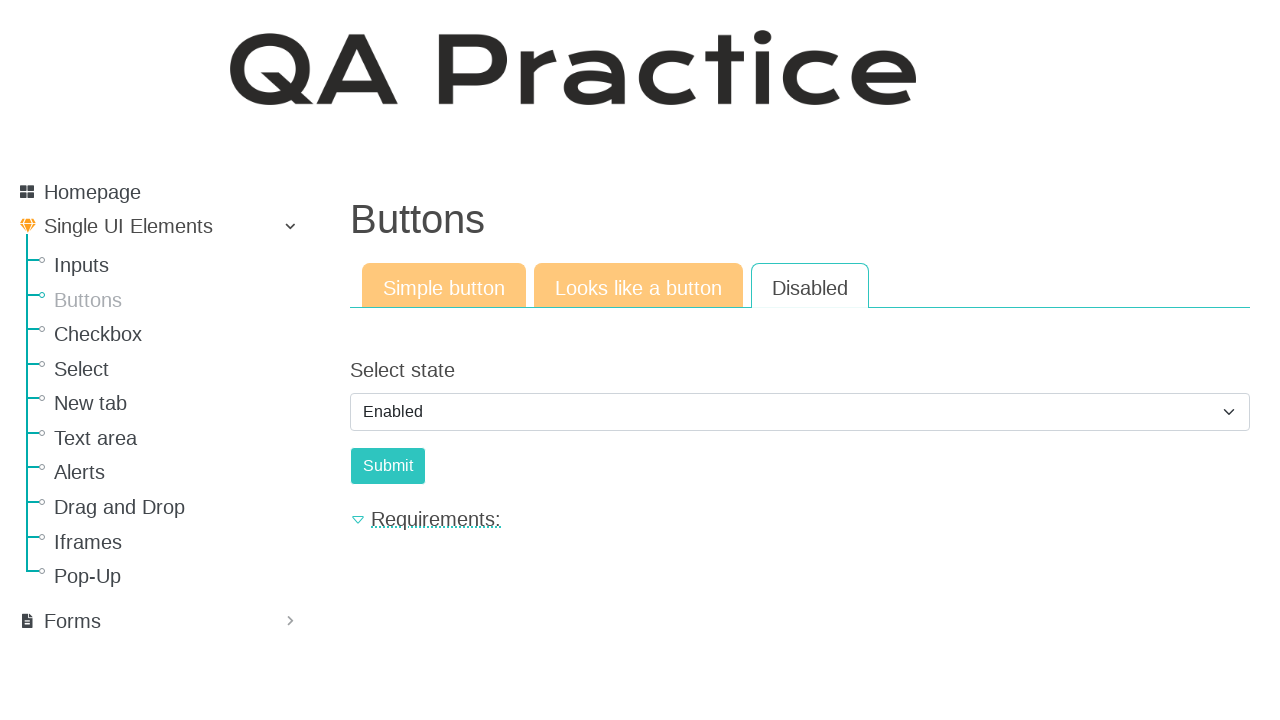

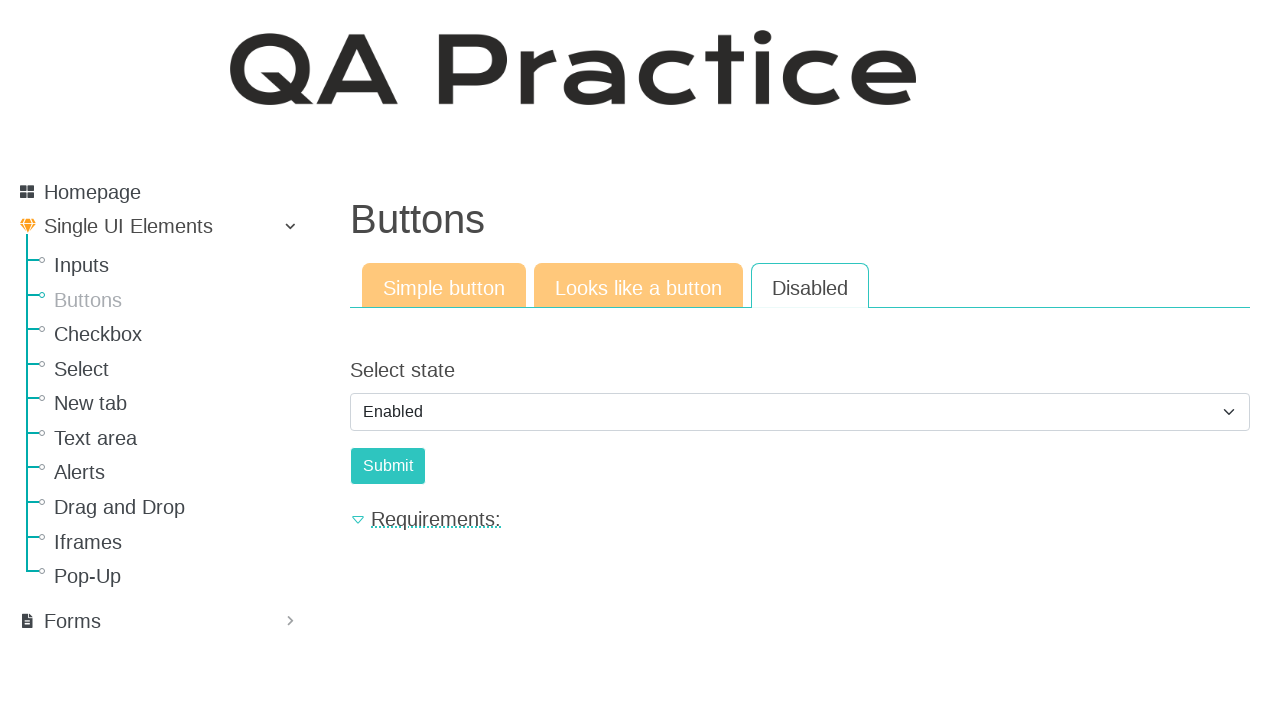